Tests registration form validation by entering mismatched password confirmation and verifying the password mismatch error message appears.

Starting URL: https://alada.vn/tai-khoan/dang-ky.html

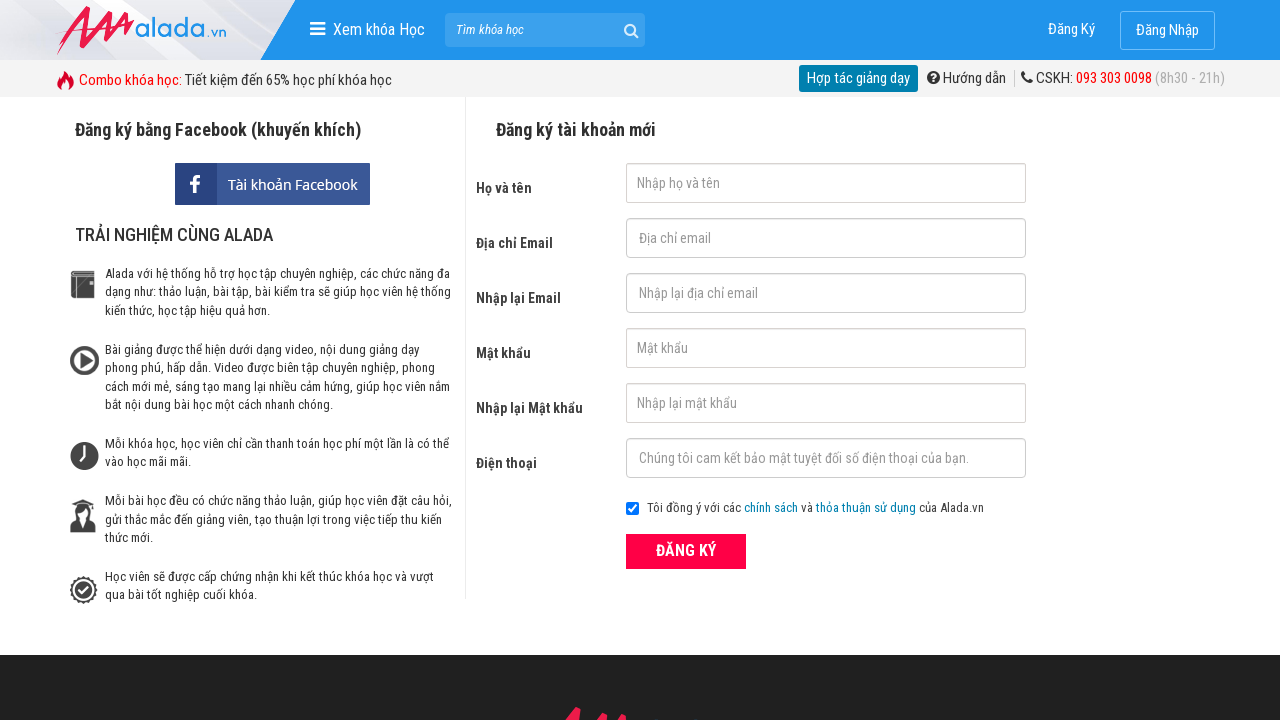

Filled first name field with 'quanganh trinh' on input#txtFirstname
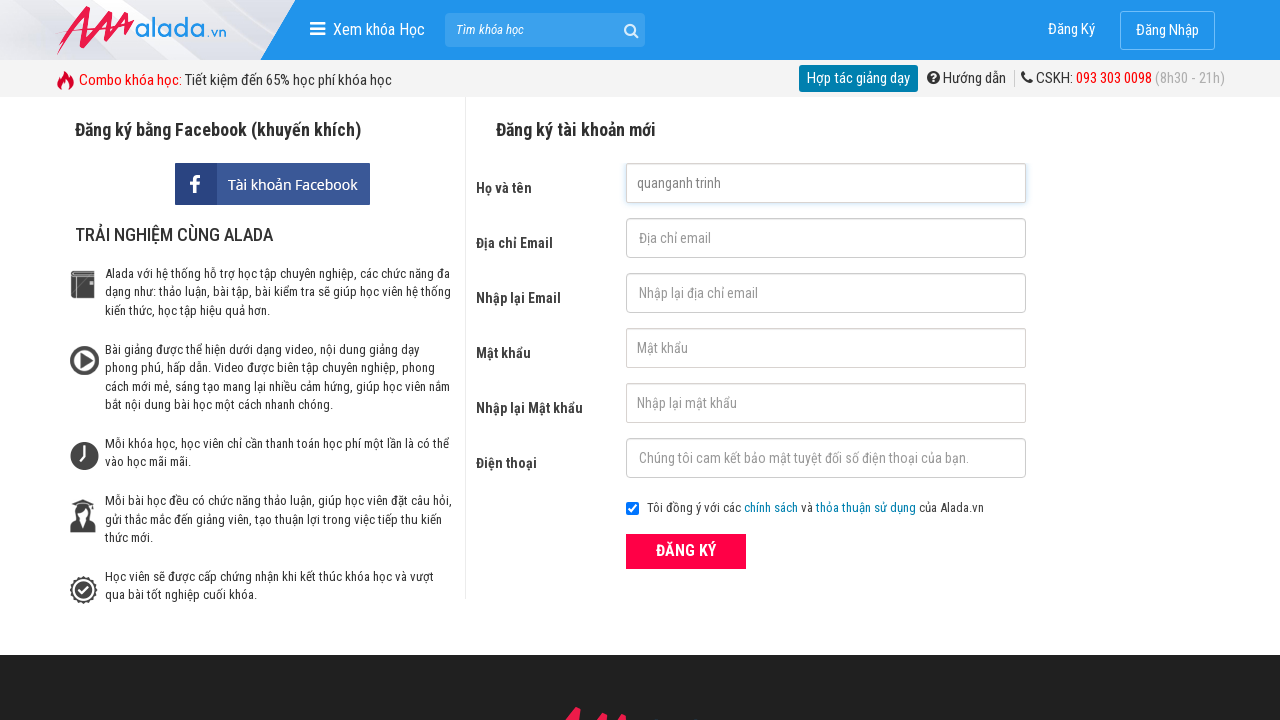

Filled email field with 'testuser2024@gmail.com' on input#txtEmail
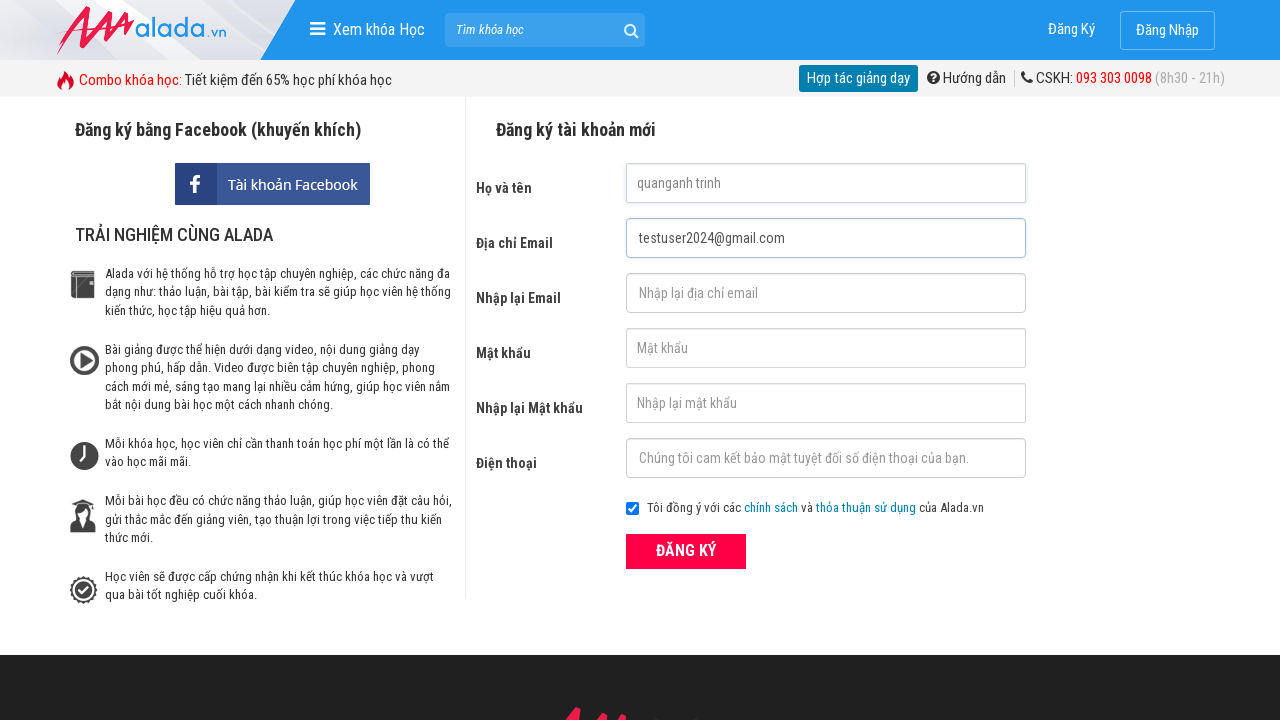

Filled confirm email field with 'testuser2024@gmail.com' on input#txtCEmail
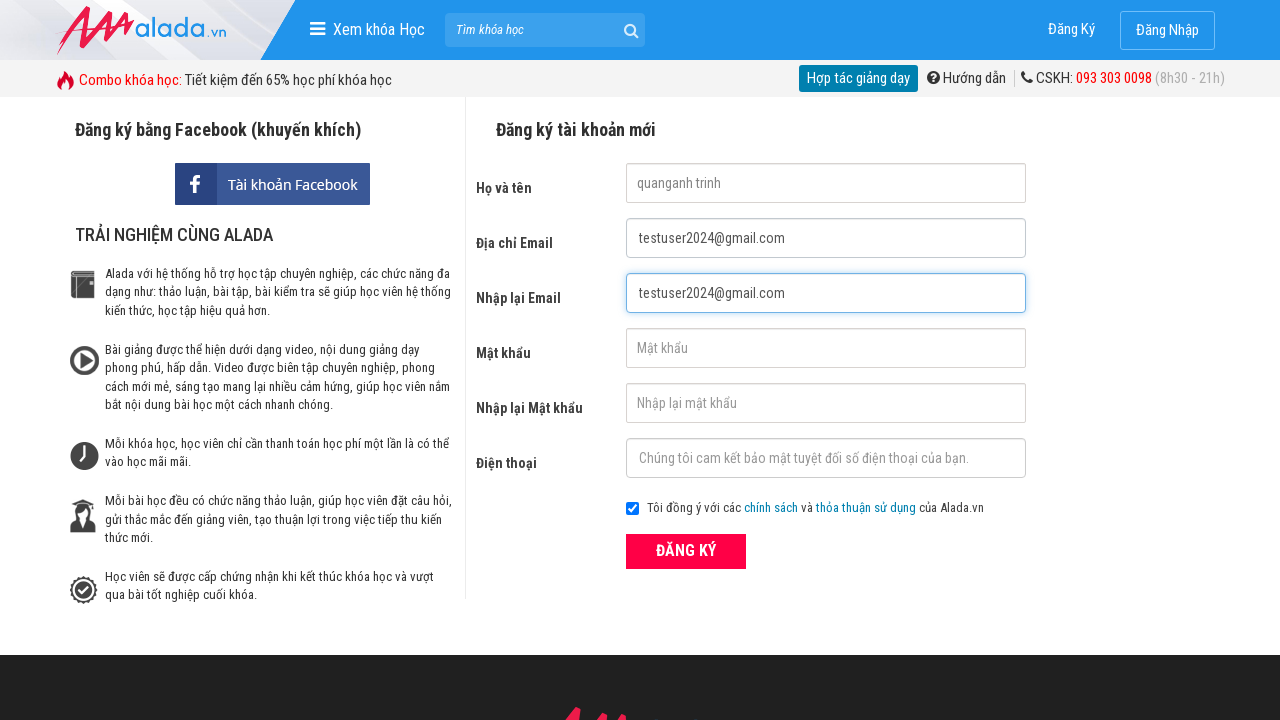

Filled password field with '1235678' on input#txtPassword
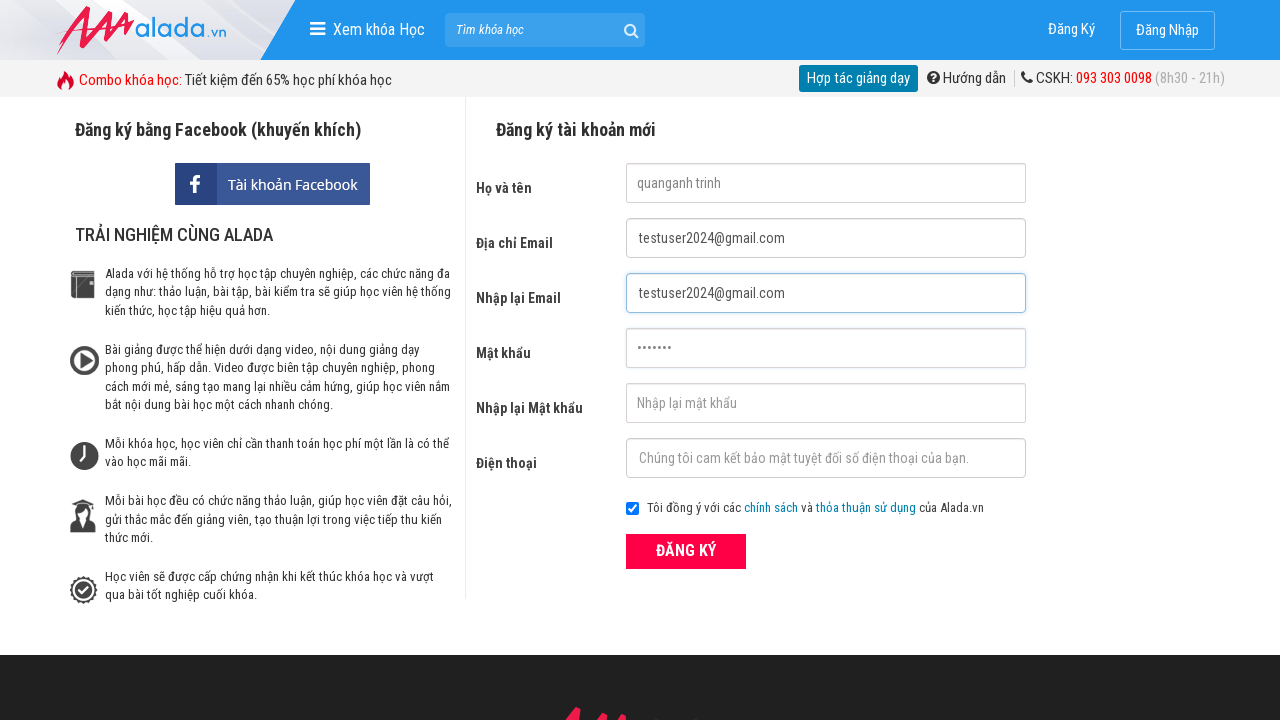

Filled confirm password field with mismatched password '123456' on input#txtCPassword
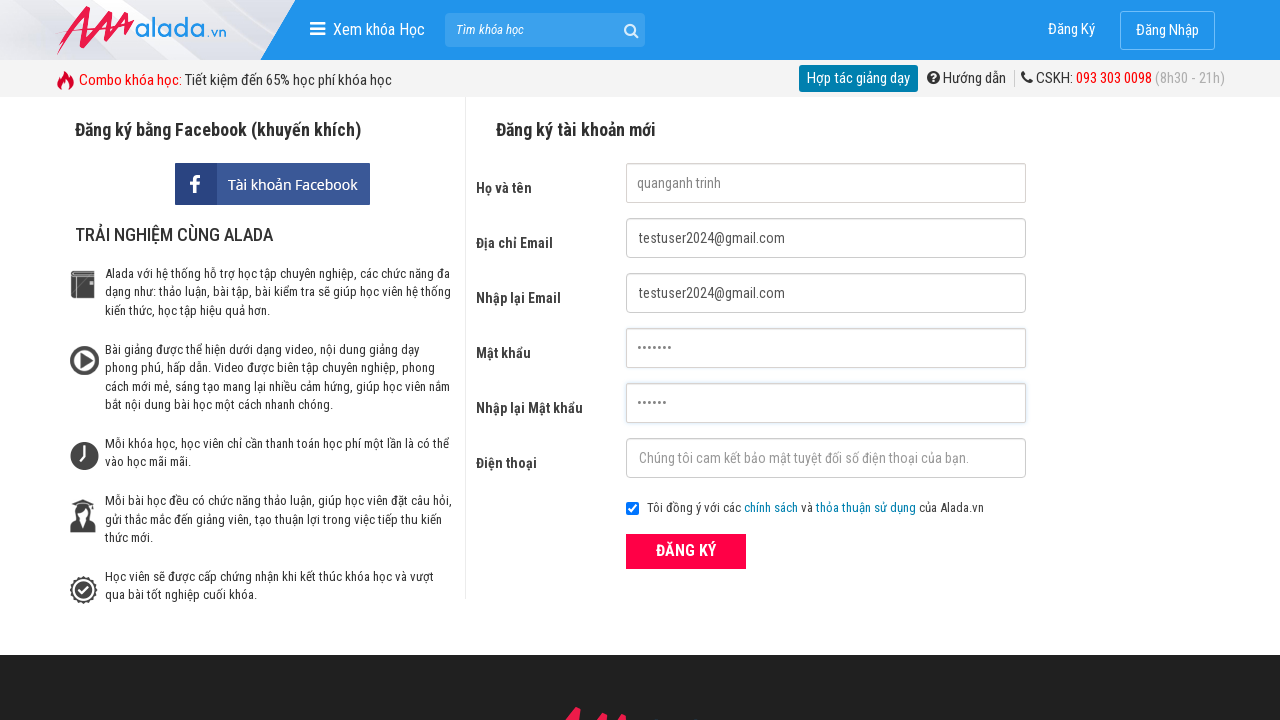

Filled phone number field with '09123456789' on input#txtPhone
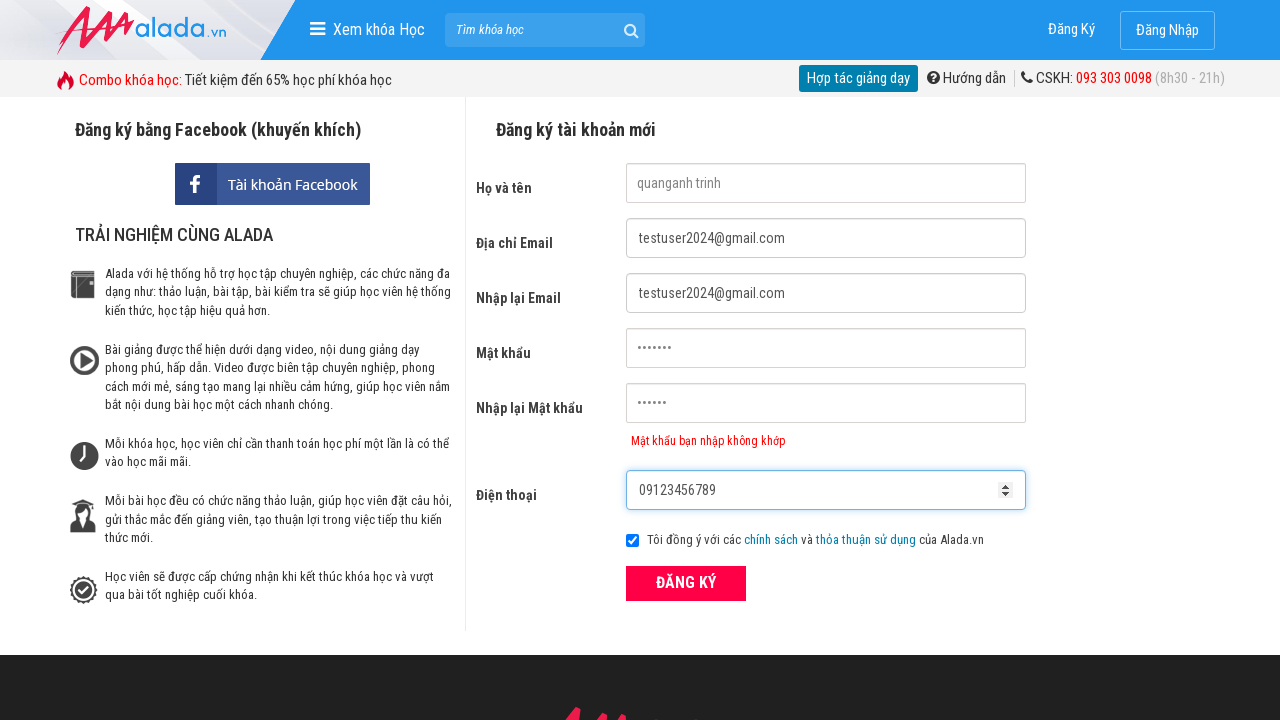

Clicked register button to submit form at (686, 583) on button[type='submit']
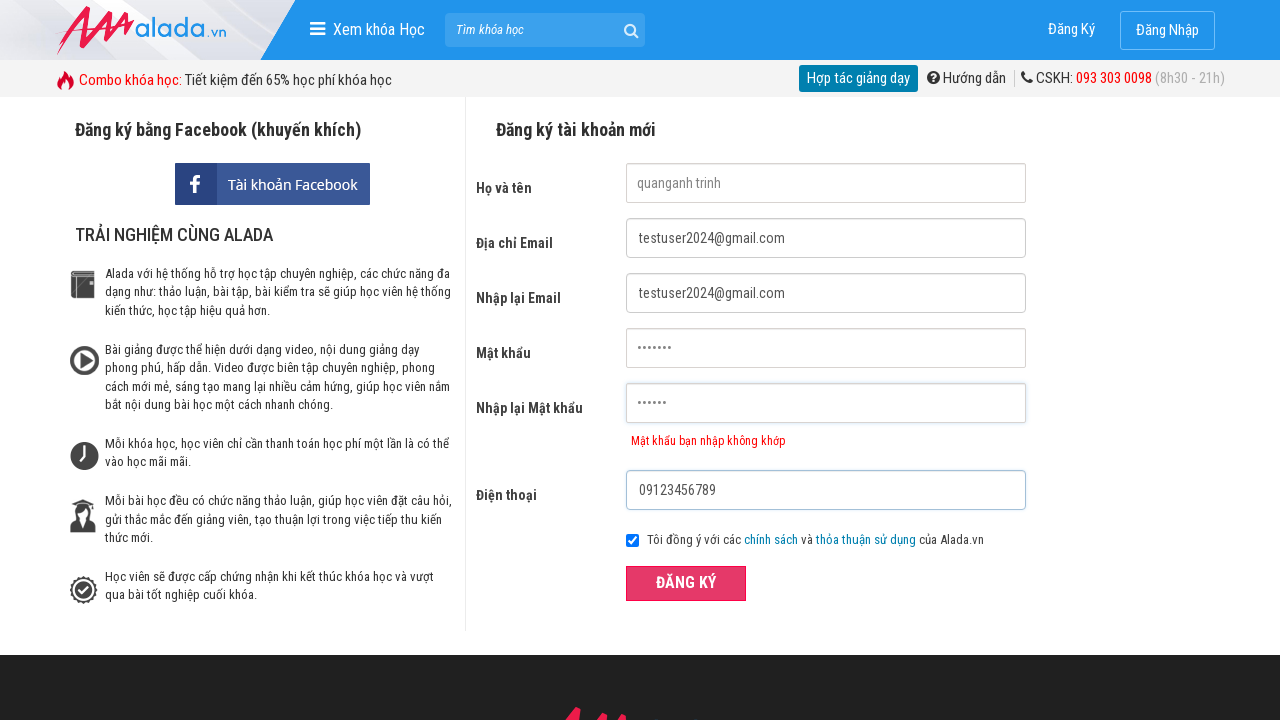

Password mismatch error message appeared
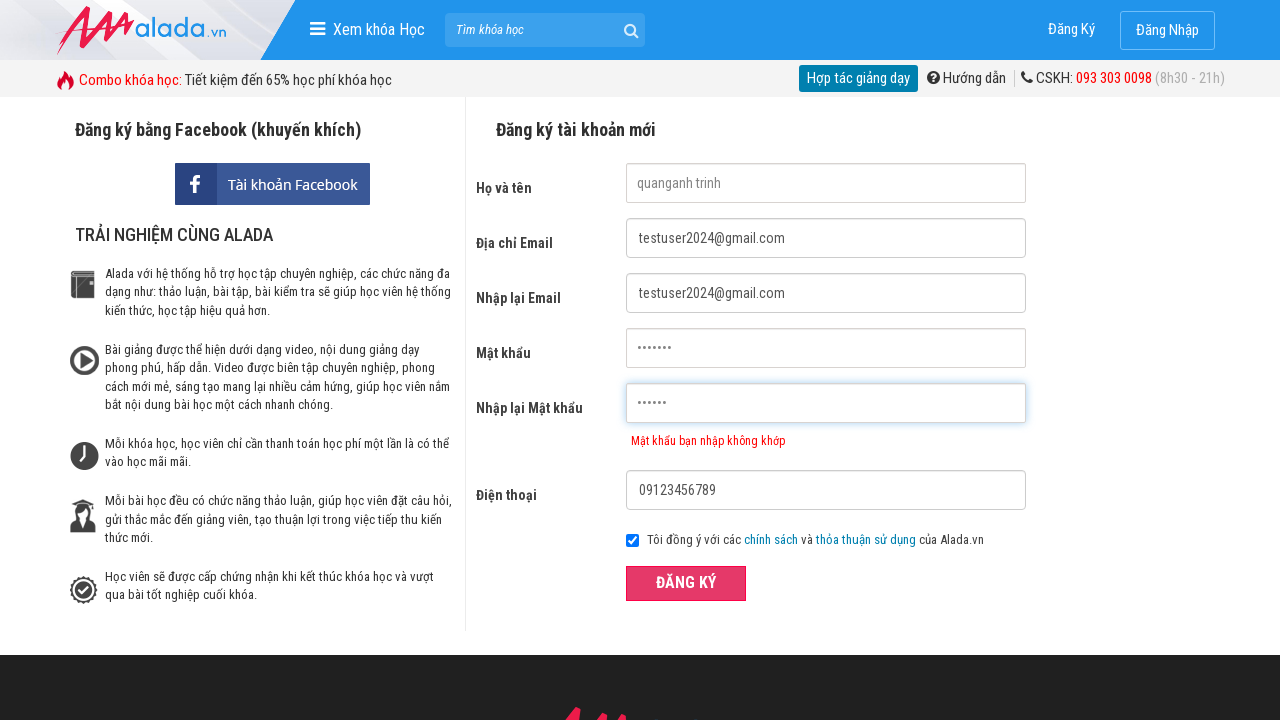

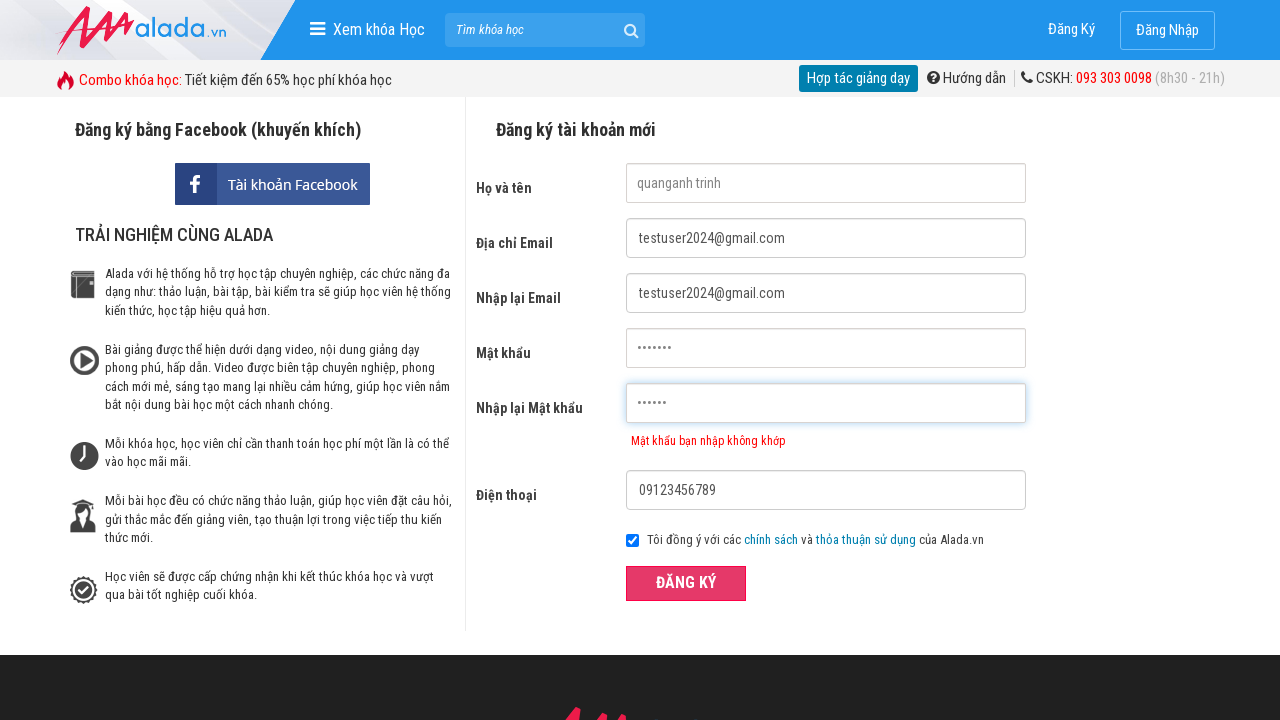